Navigates to languages starting with numbers (0) and verifies that language entries are displayed in the table.

Starting URL: https://www.99-bottles-of-beer.net/abc.html

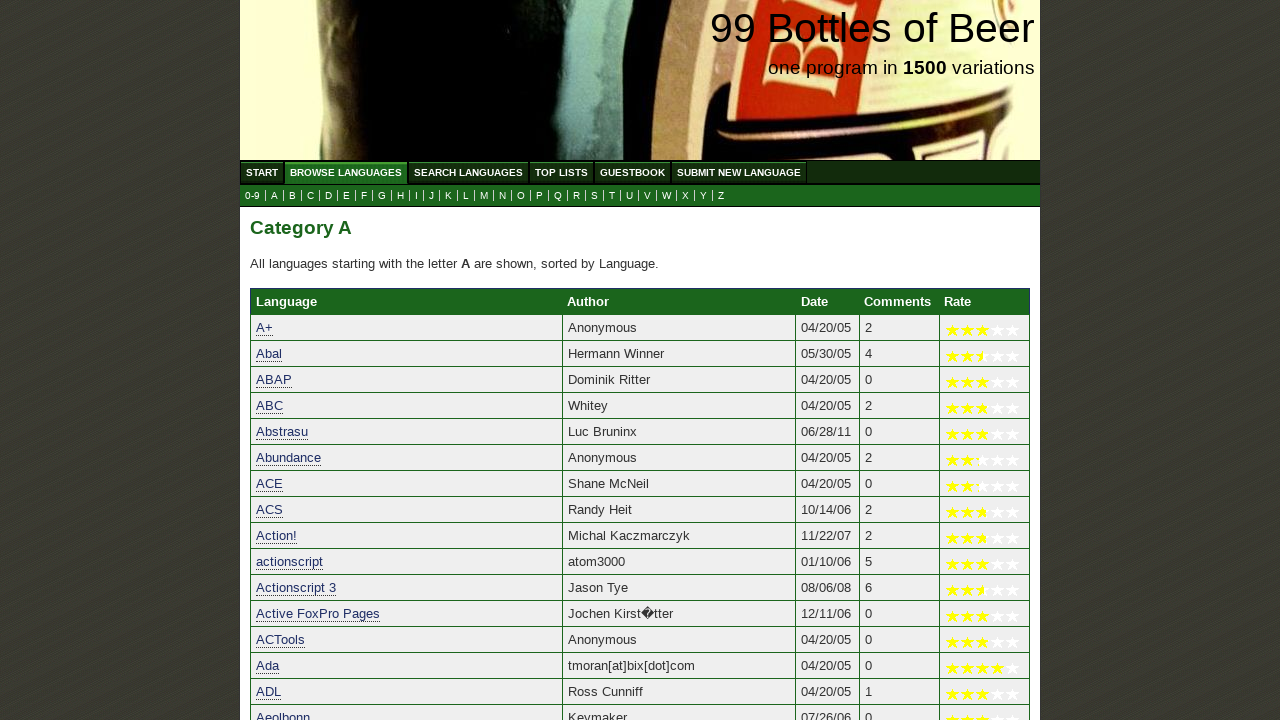

Navigated to languages starting page at https://www.99-bottles-of-beer.net/abc.html
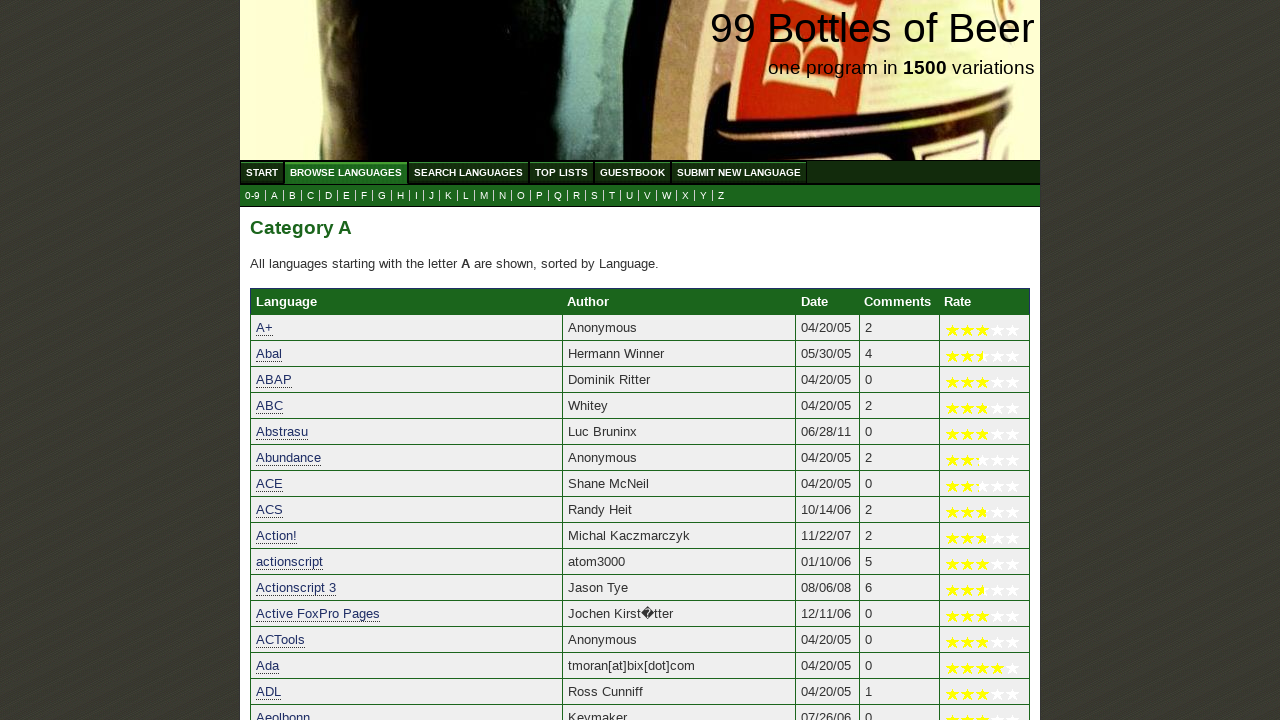

Clicked on '0' submenu link to view languages starting with numbers at (252, 196) on xpath=//ul[@id='submenu']/li/a[@href='0.html']
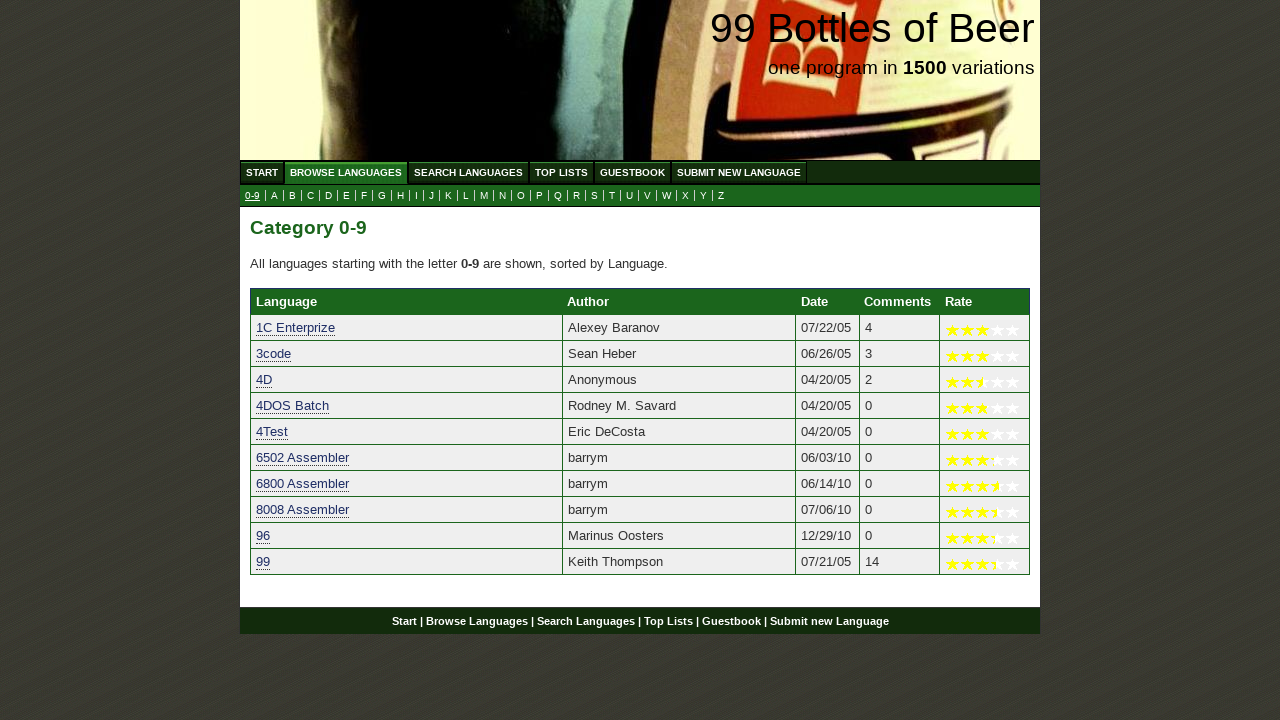

Language table loaded with entries displayed
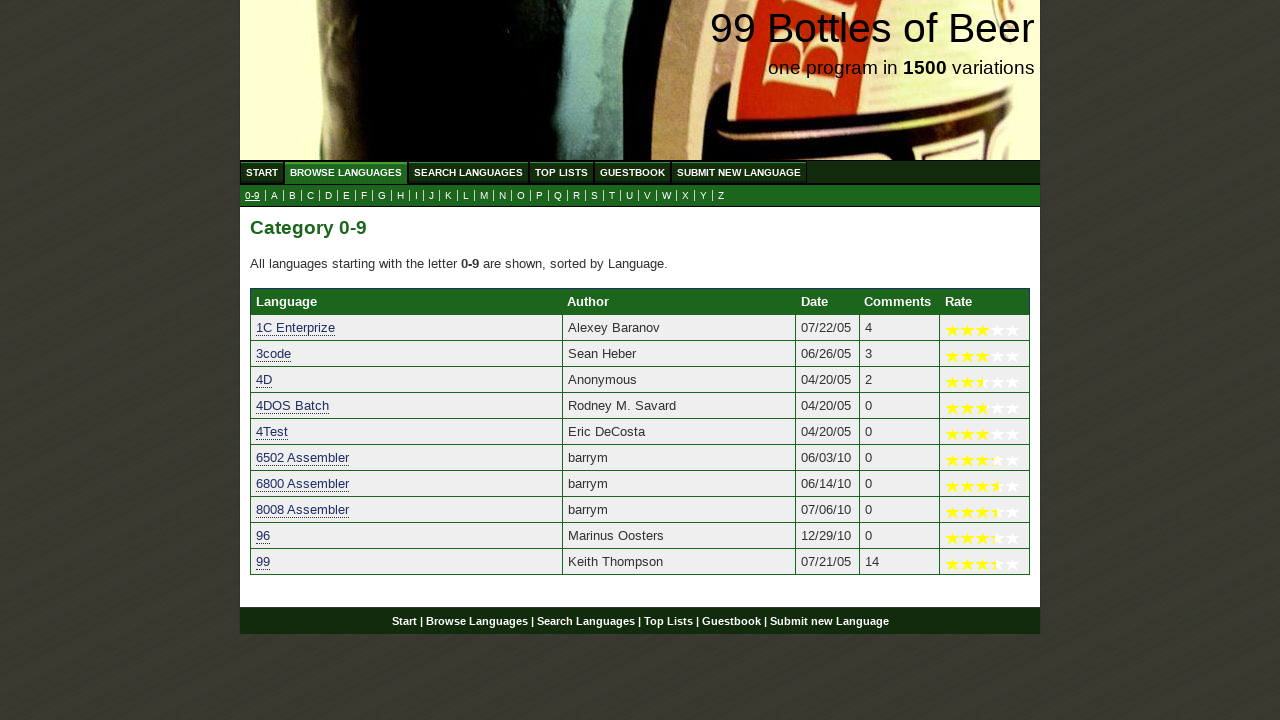

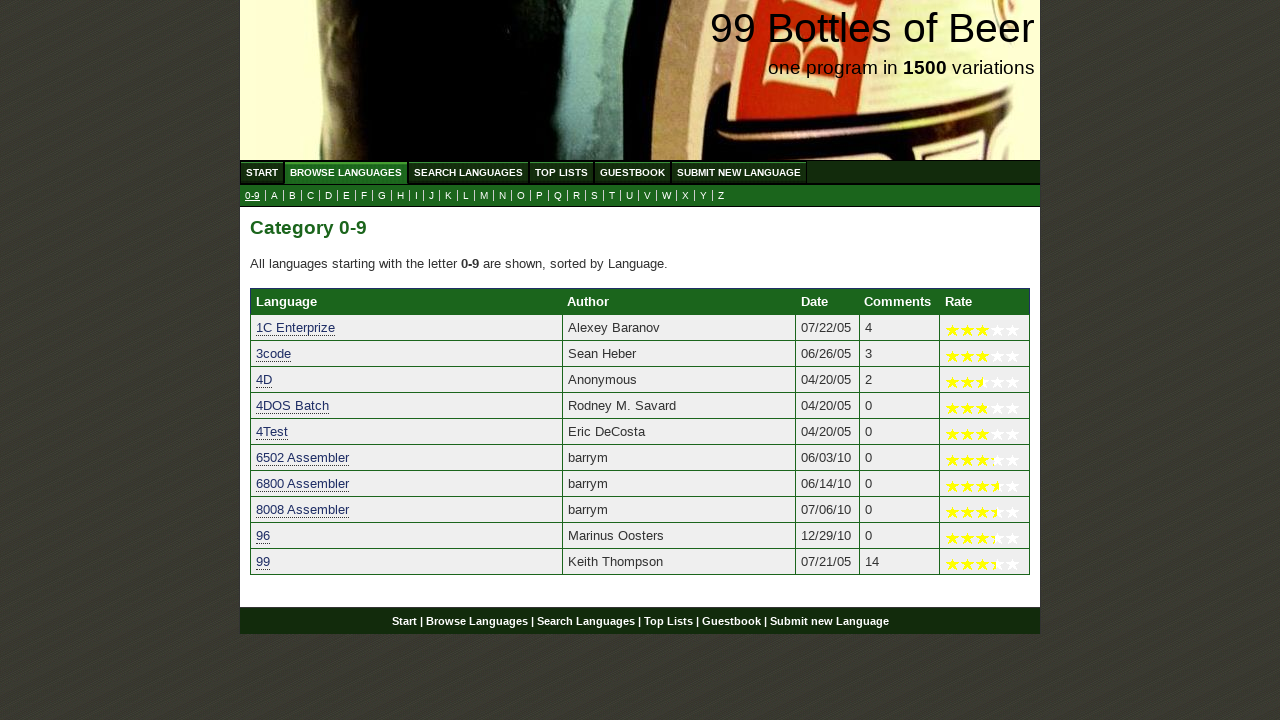